Tests JavaScript alert handling by clicking a button that triggers an alert and interacting with the alert dialog

Starting URL: https://omayo.blogspot.com/

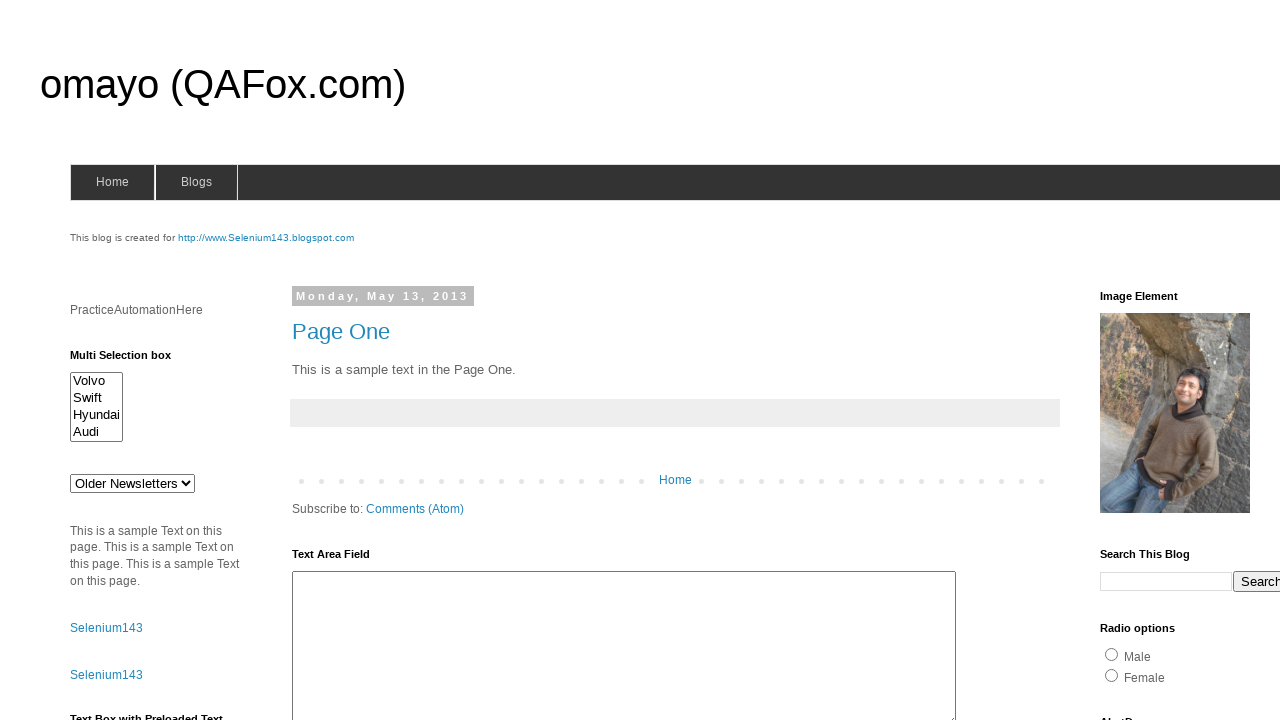

Set up dialog handler for JavaScript alerts
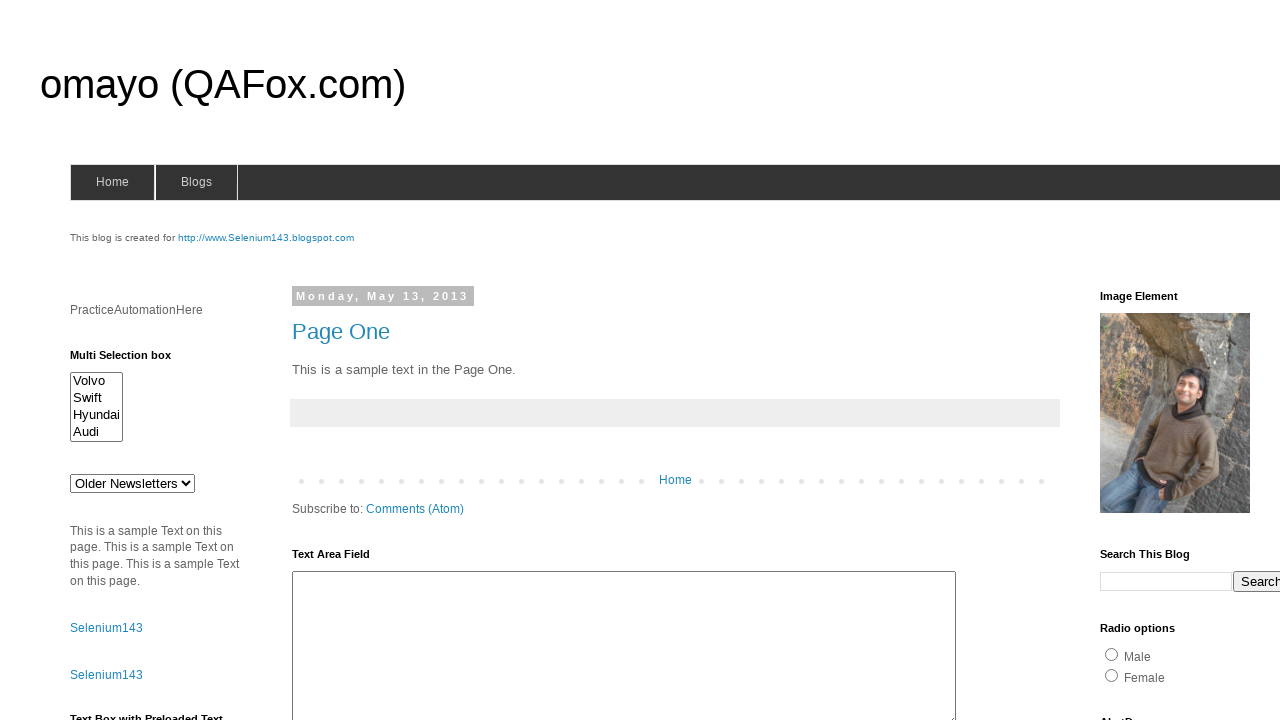

Clicked alert button to trigger JavaScript alert at (1154, 361) on #alert1
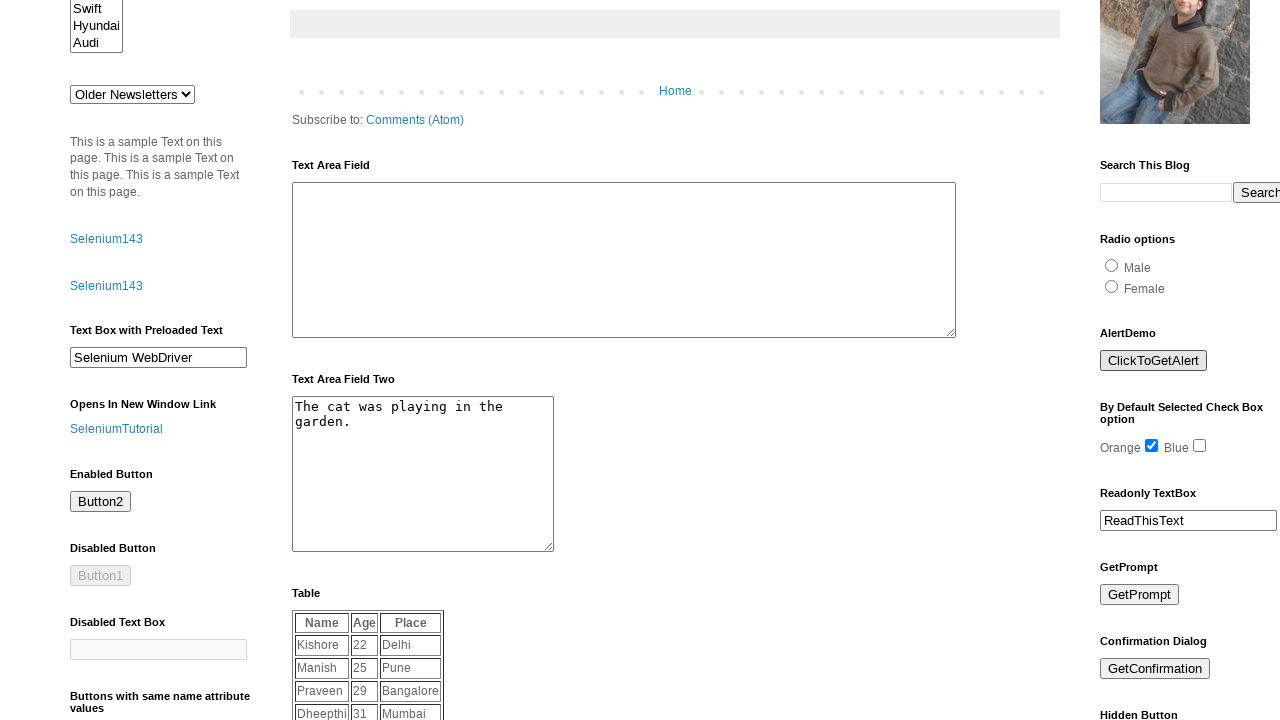

Waited for alert dialog to be processed
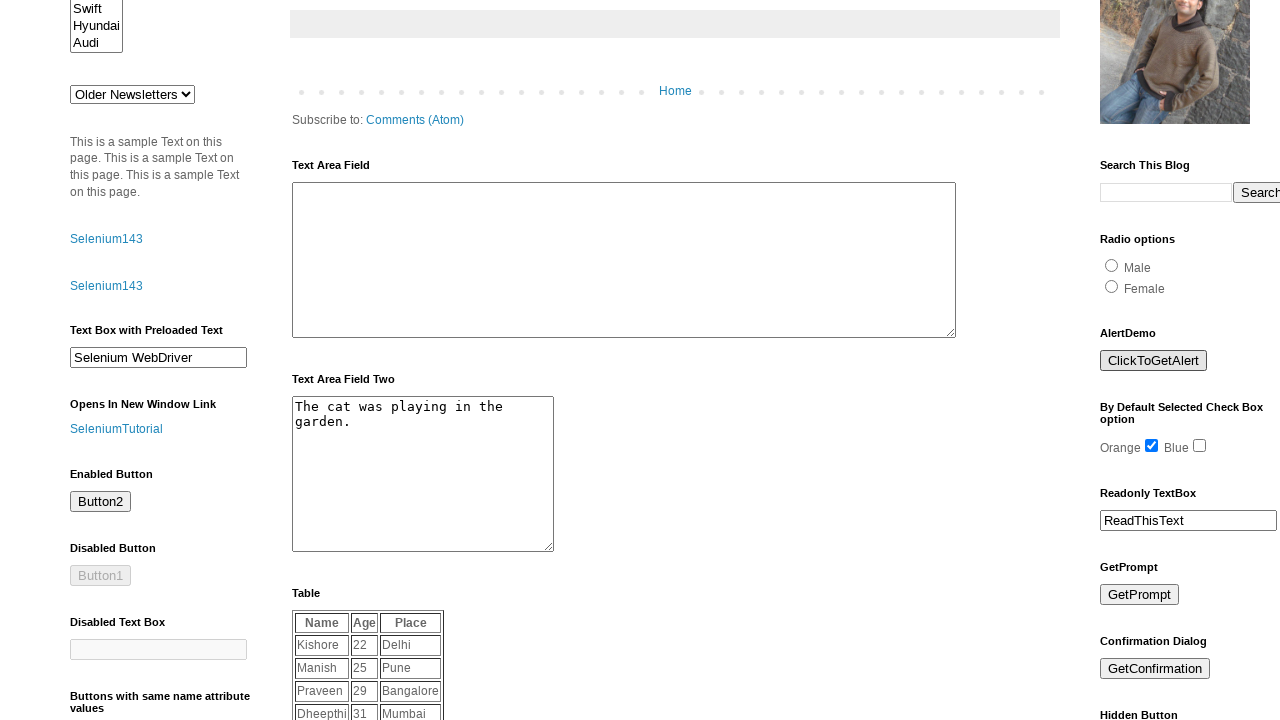

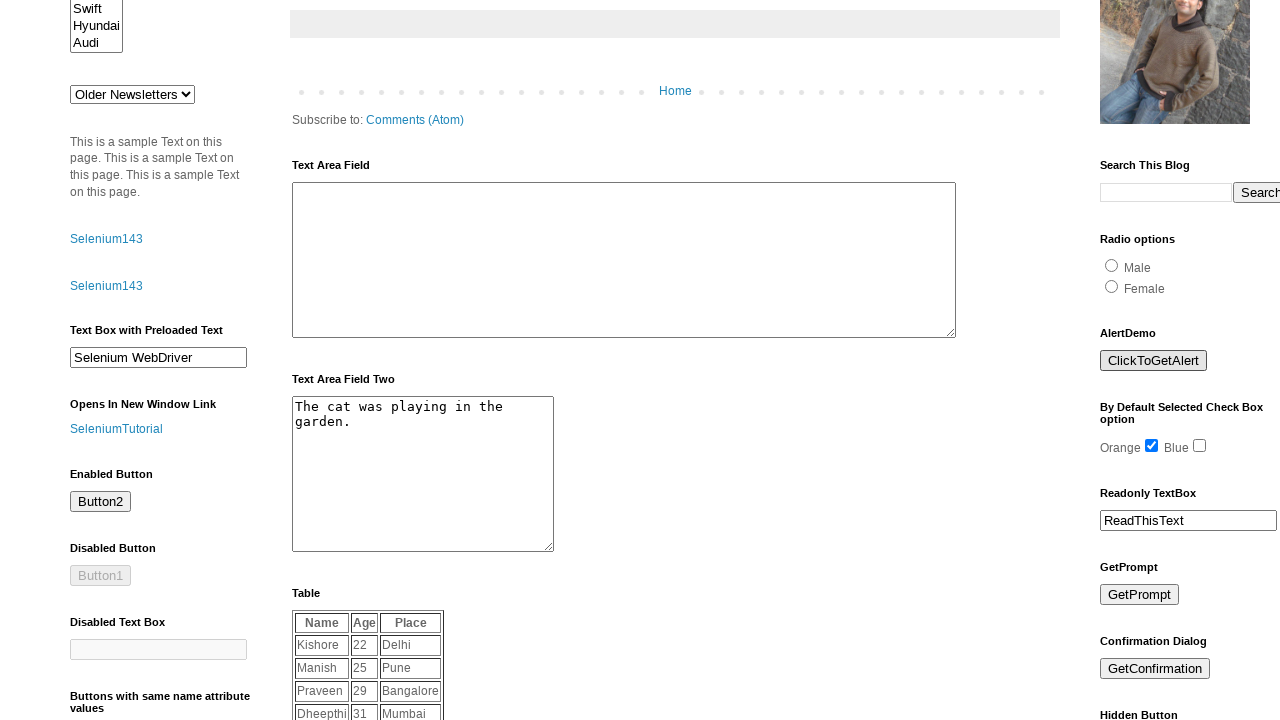